Tests geolocation functionality by clicking a button to get coordinates and verifying that latitude and longitude information is displayed on the page.

Starting URL: https://bonigarcia.dev/selenium-webdriver-java/geolocation.html

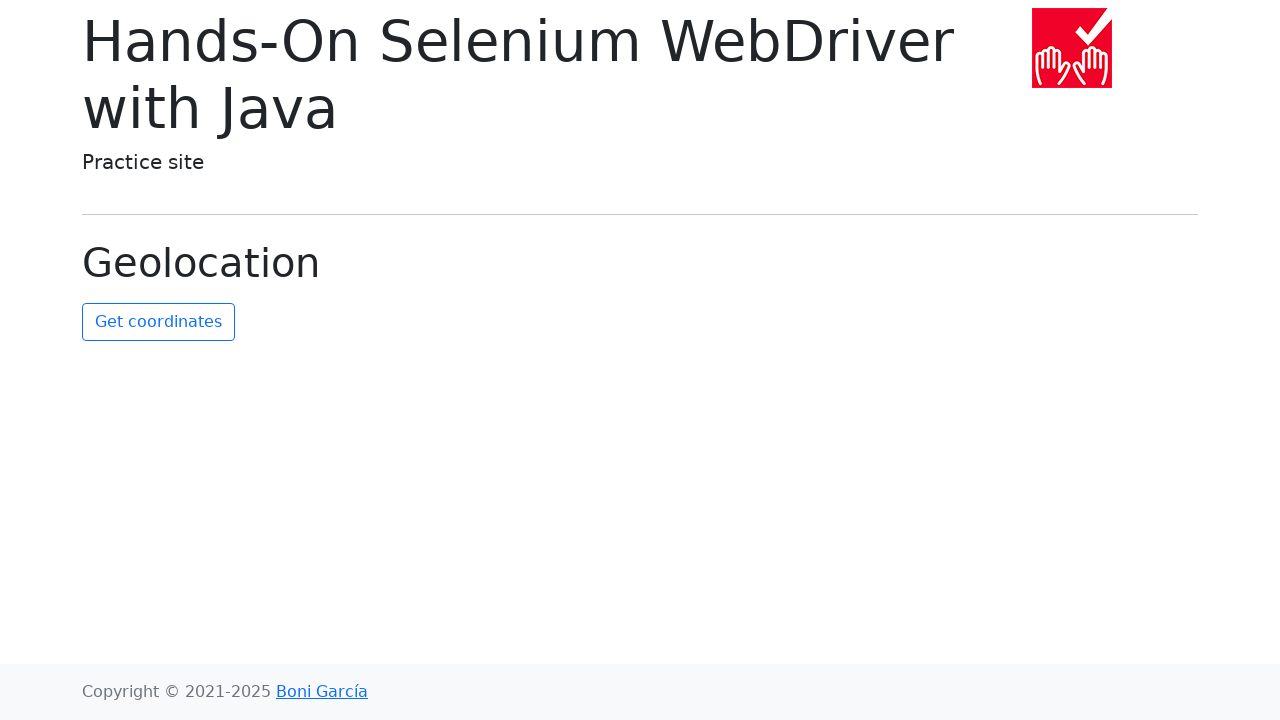

Set geolocation override to Eiffel Tower coordinates (latitude: 48.8584, longitude: 2.2945)
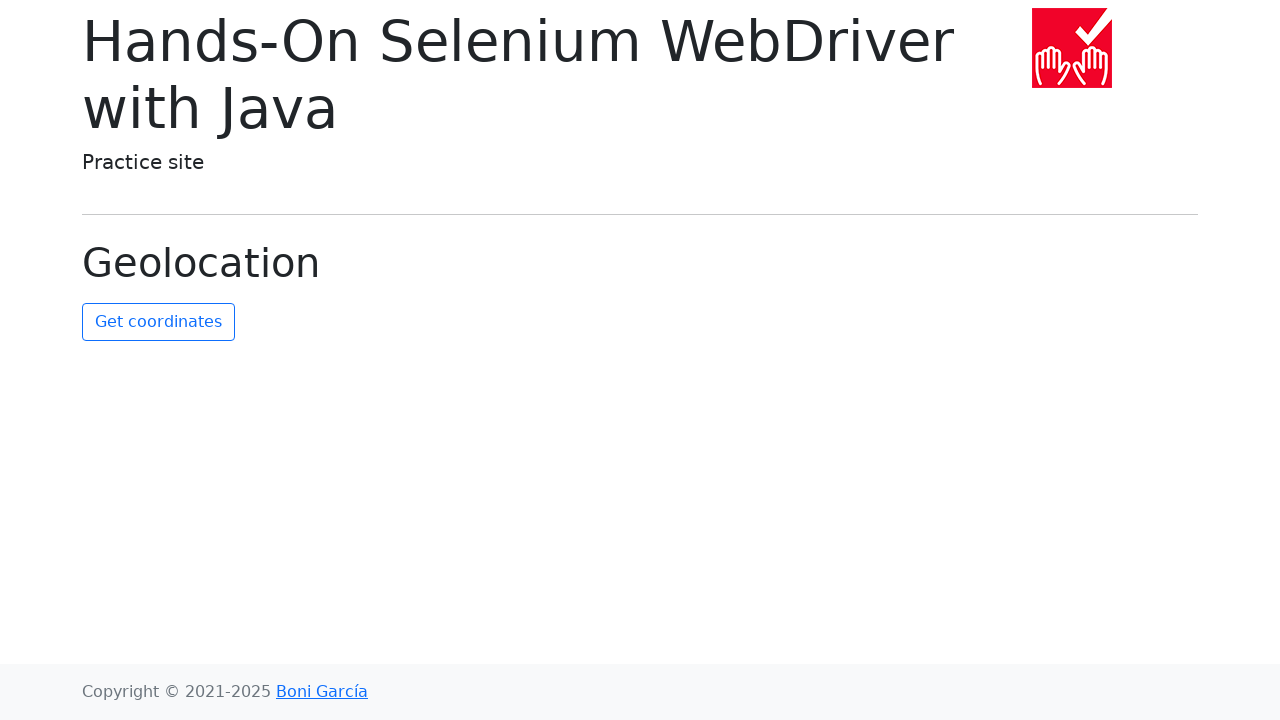

Granted geolocation permission to the page
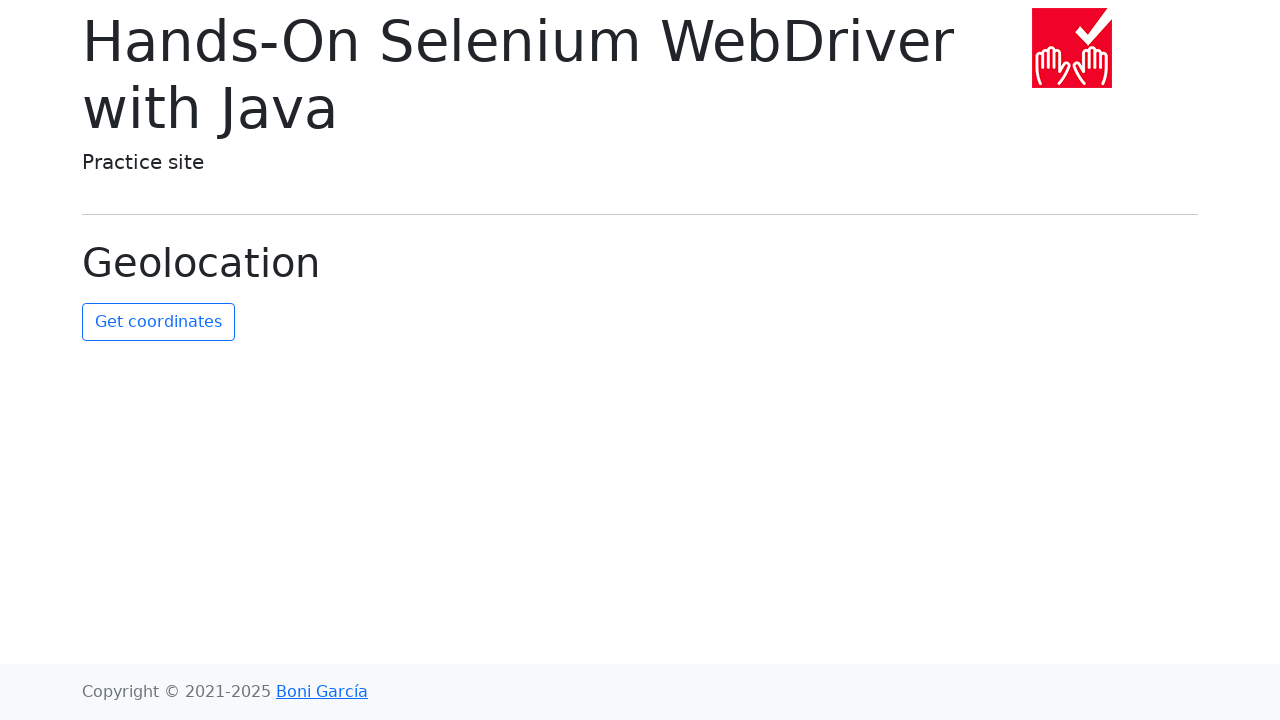

Clicked button to get coordinates at (158, 322) on #get-coordinates
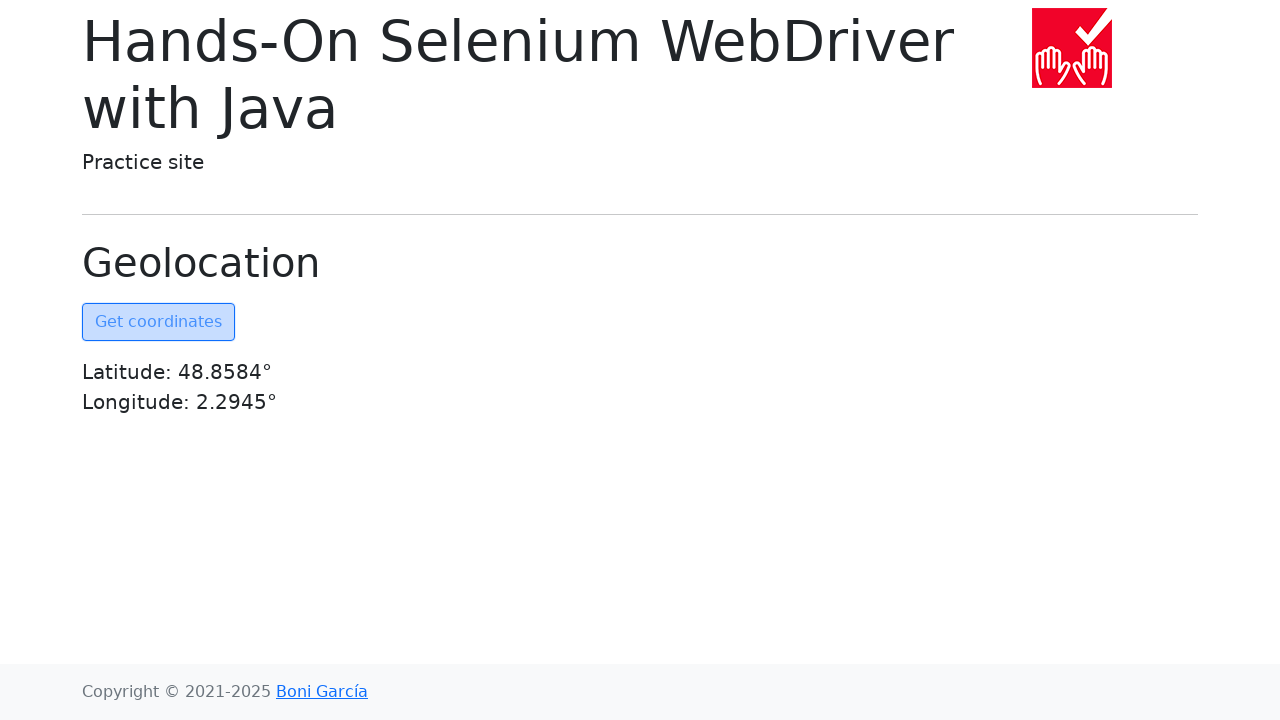

Coordinates element became visible on the page
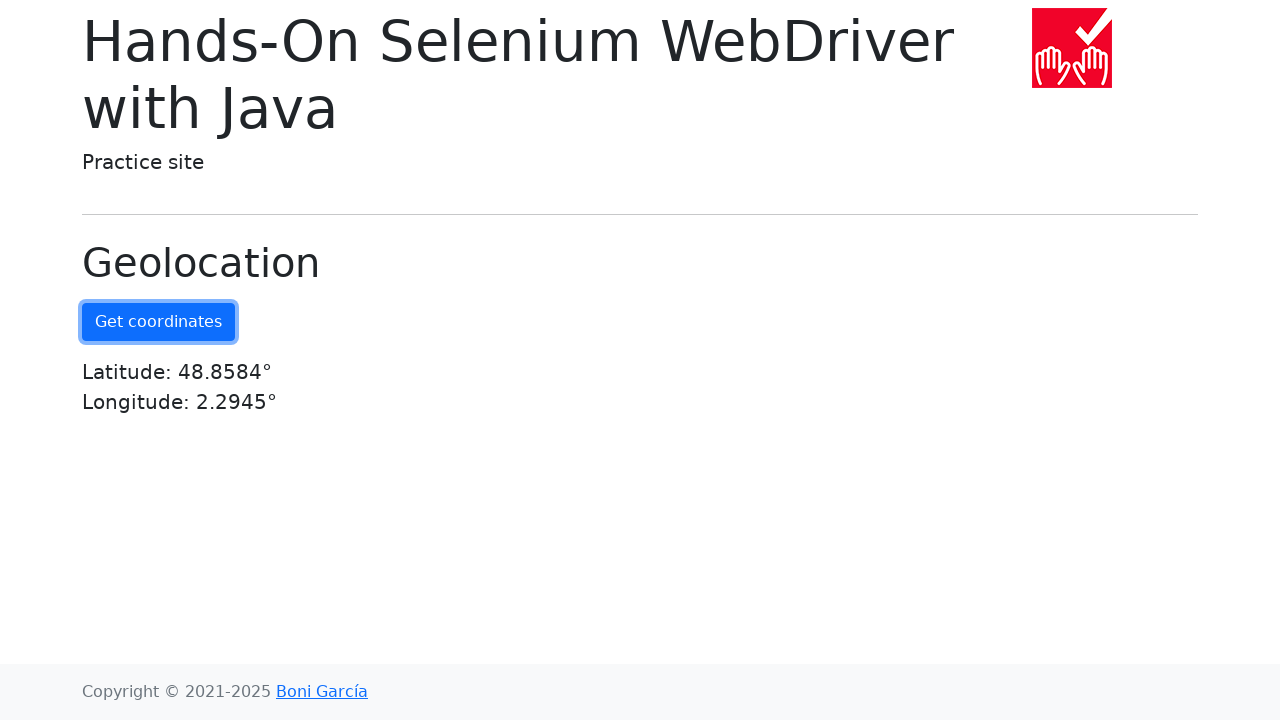

Retrieved coordinates text content
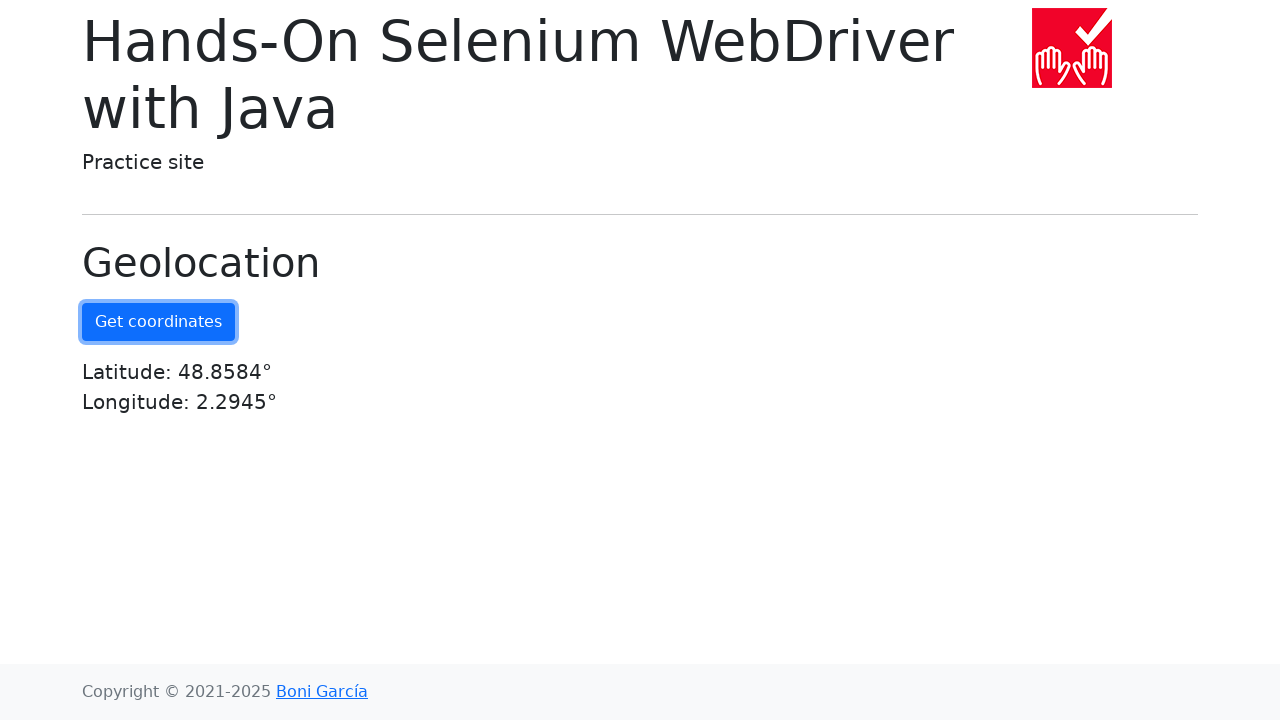

Verified that 'Latitude' is present in coordinates text
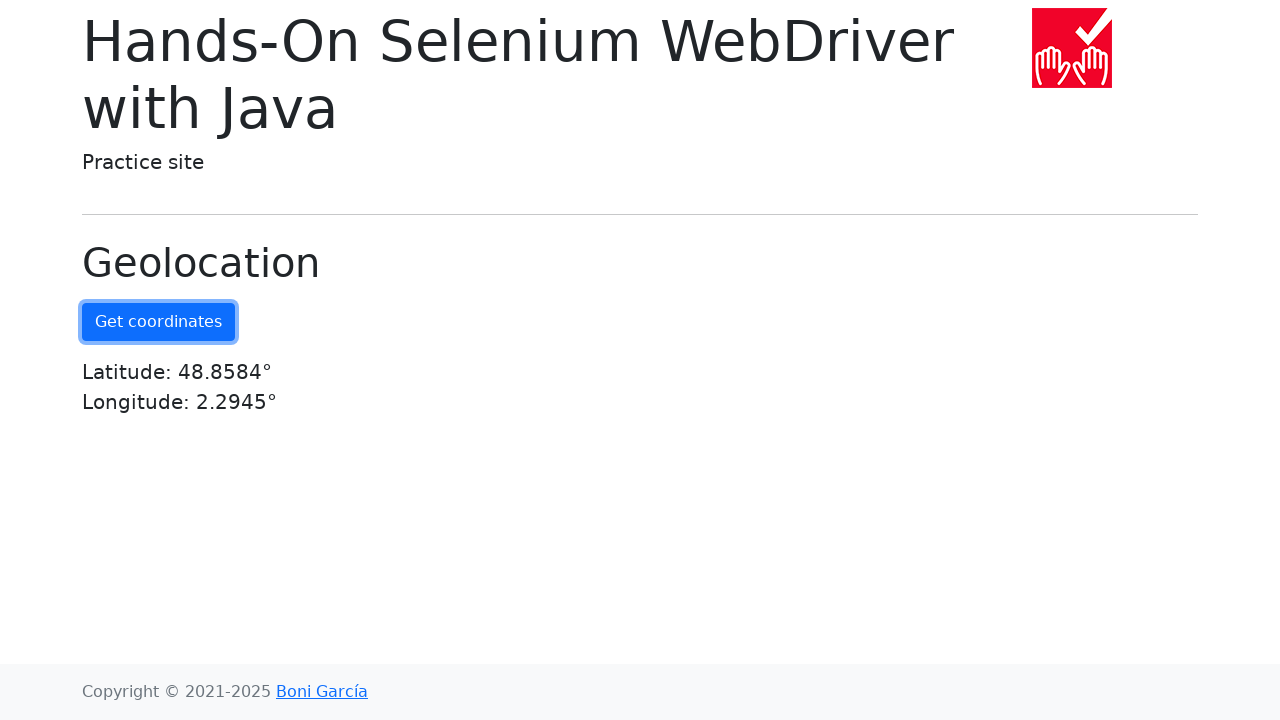

Verified that 'Longitude' is present in coordinates text
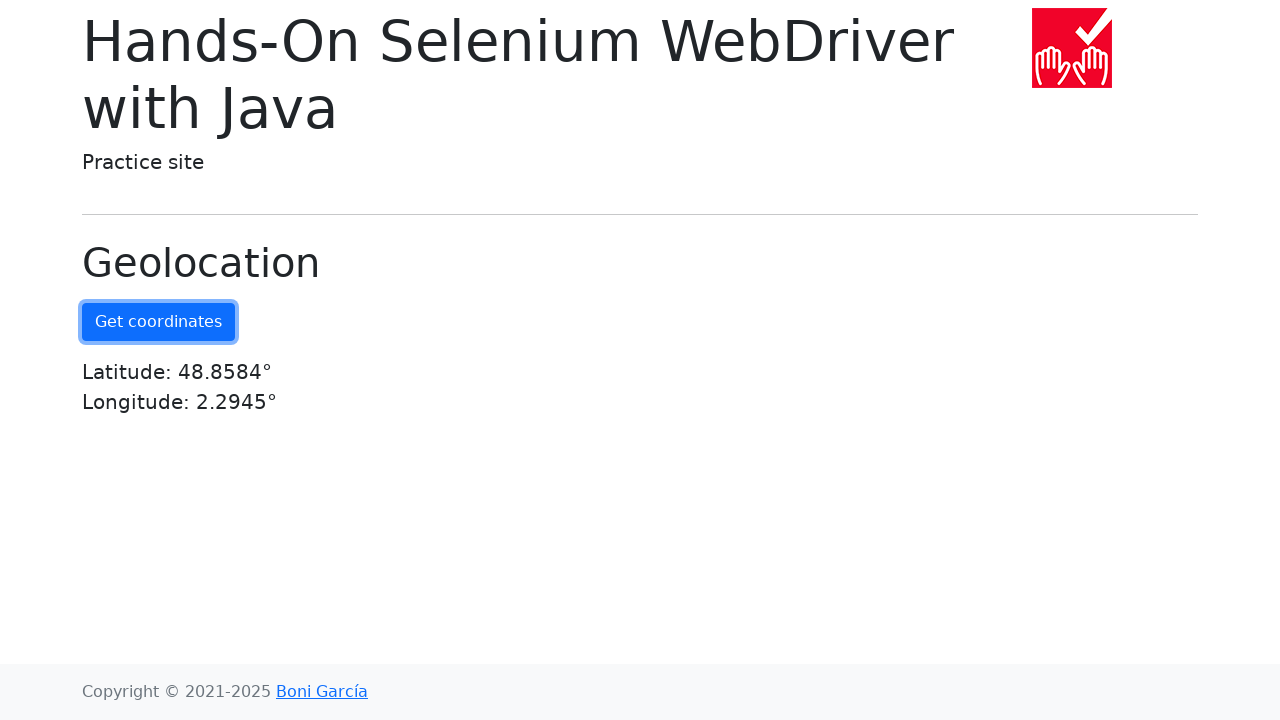

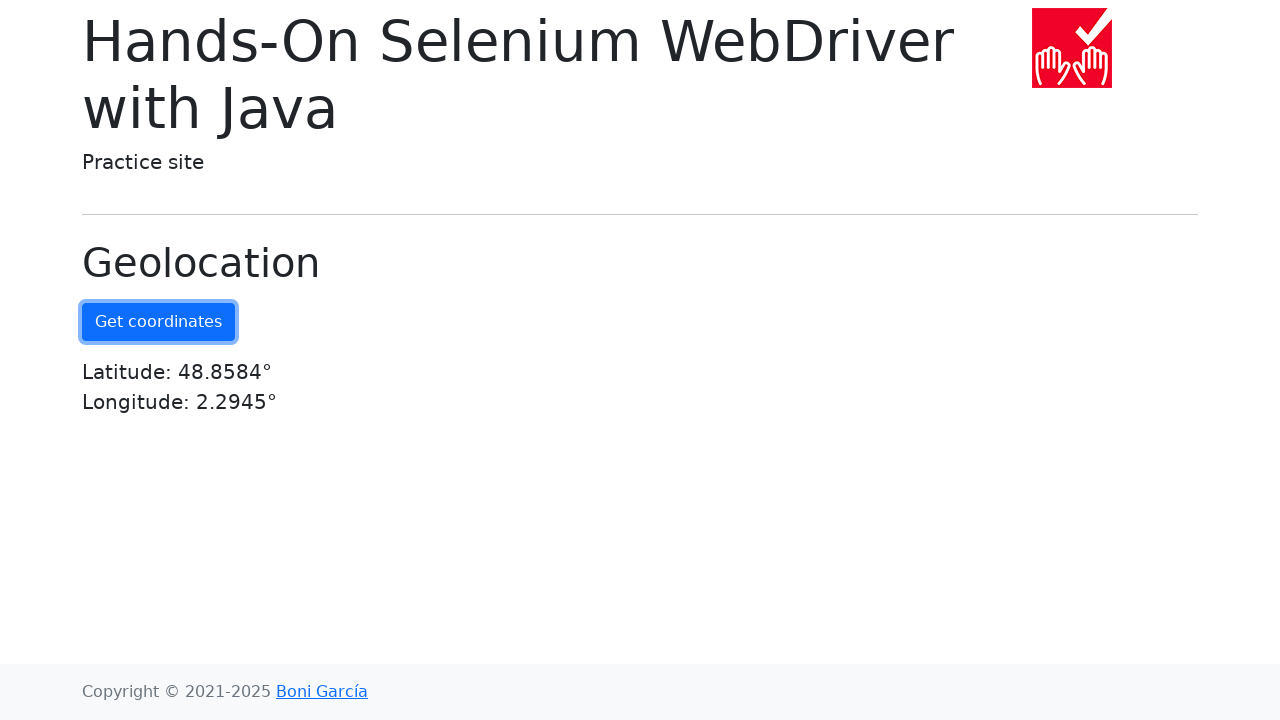